Tests visibility functionality by clicking a hide button and observing which elements become hidden

Starting URL: http://www.uitestingplayground.com/

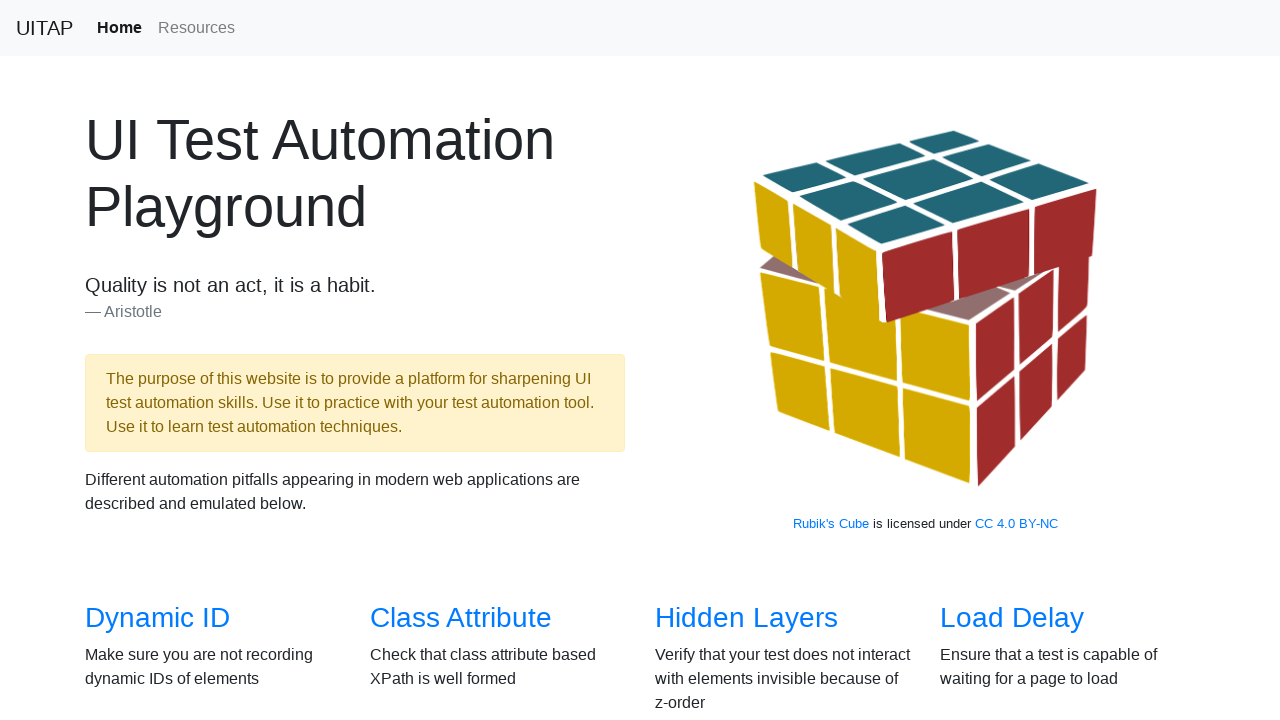

Clicked on Visibility link at (135, 360) on xpath=//*[@id='overview']/div/div[4]/div[1]/h3/a
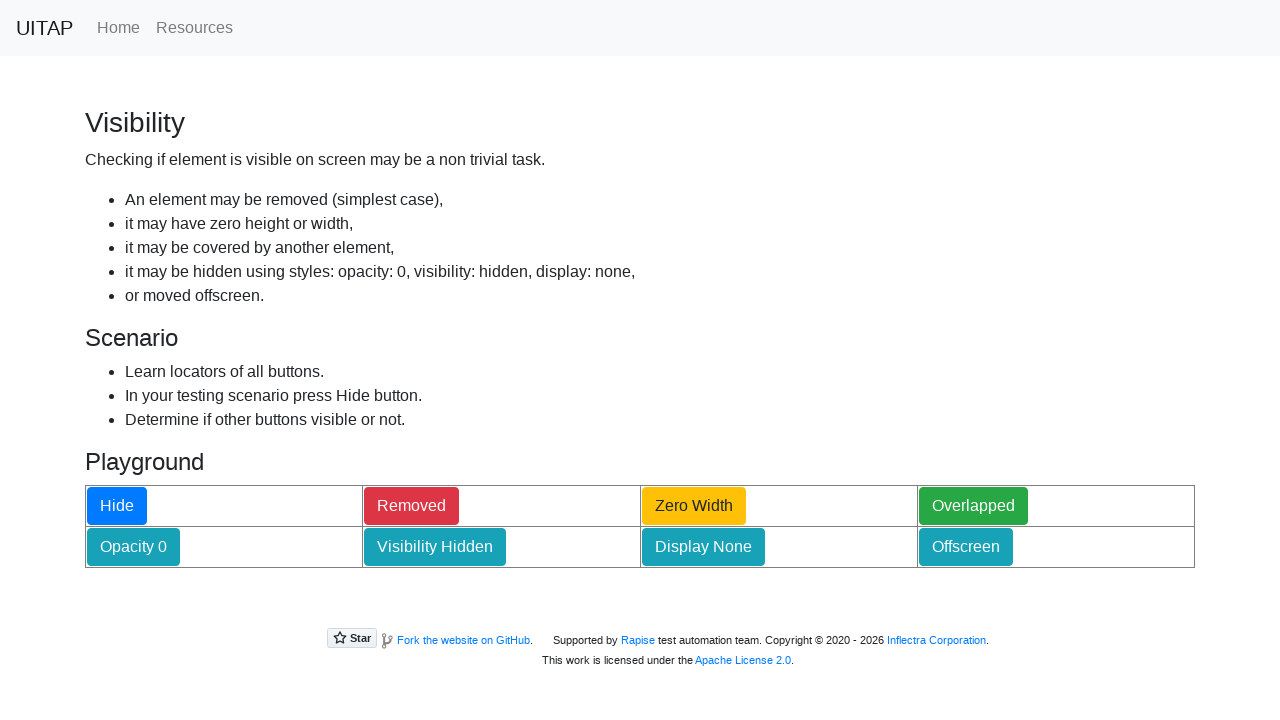

Clicked the Hide button to hide other buttons at (117, 506) on #hideButton
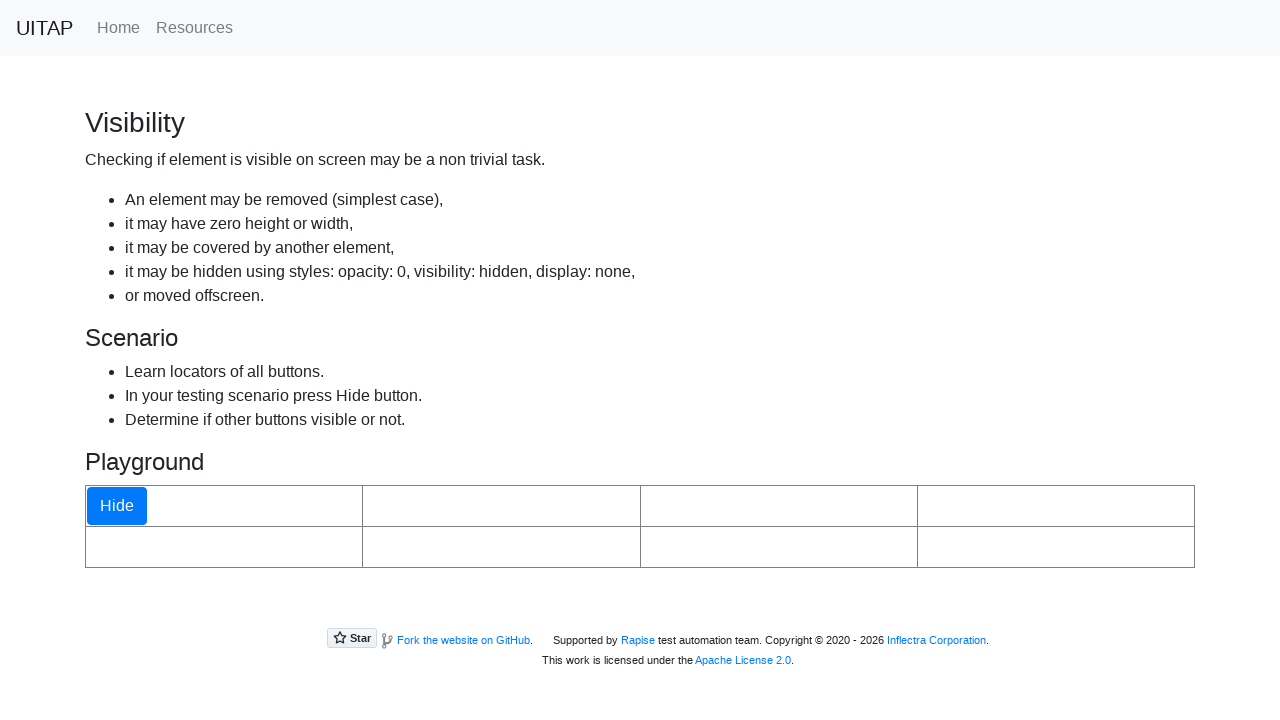

Verified that other buttons are now hidden
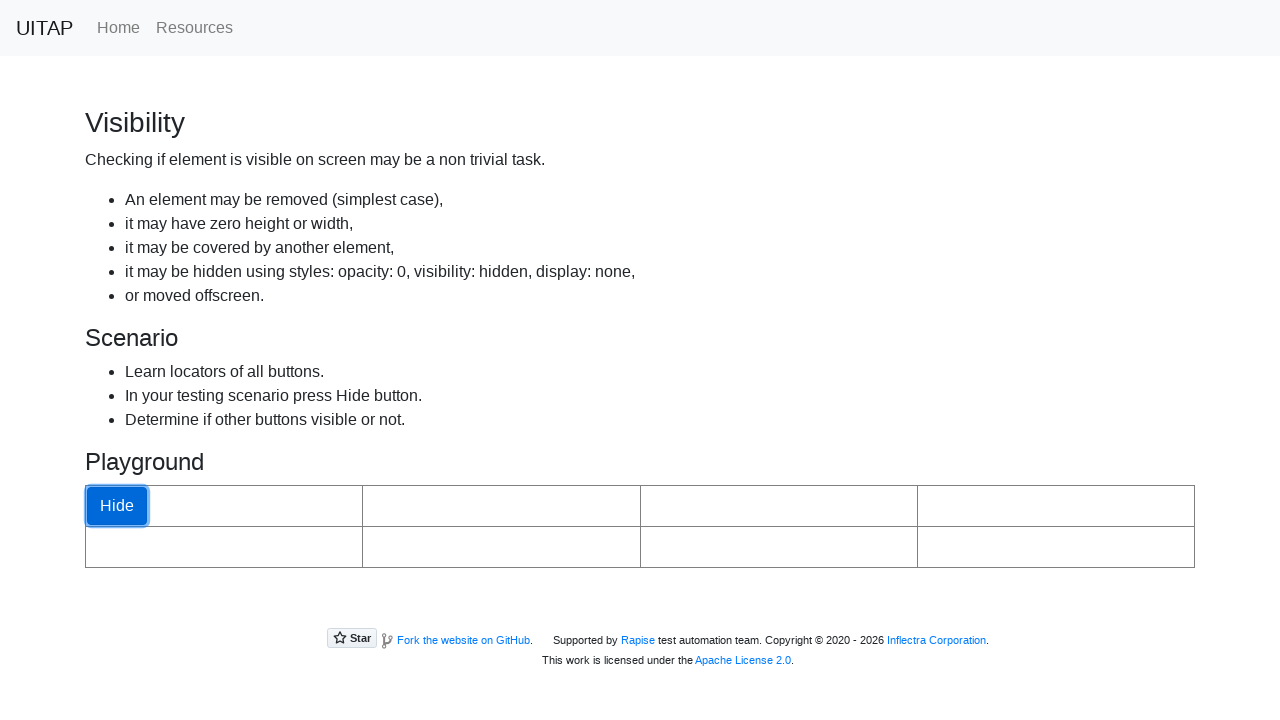

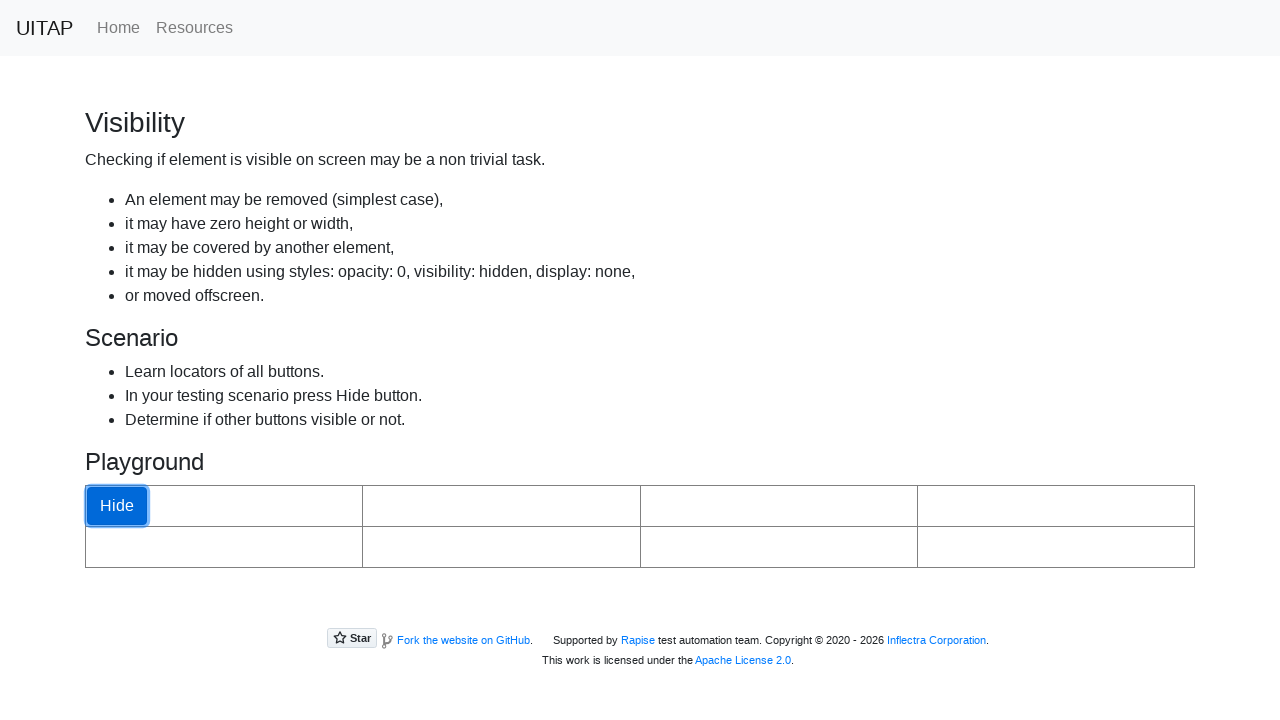